Navigates to a book search application and interacts with shadow DOM elements to enter a search query in the input field

Starting URL: https://books-pwakit.appspot.com

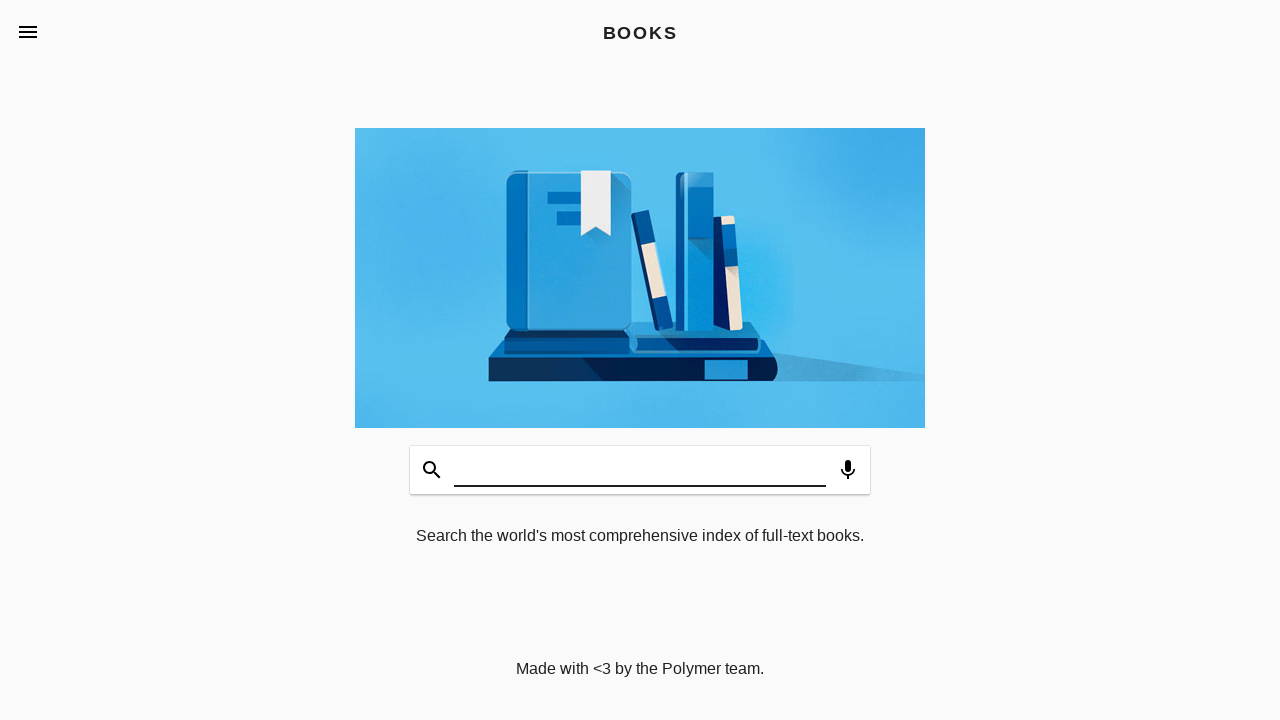

Waited for book-app element to be present
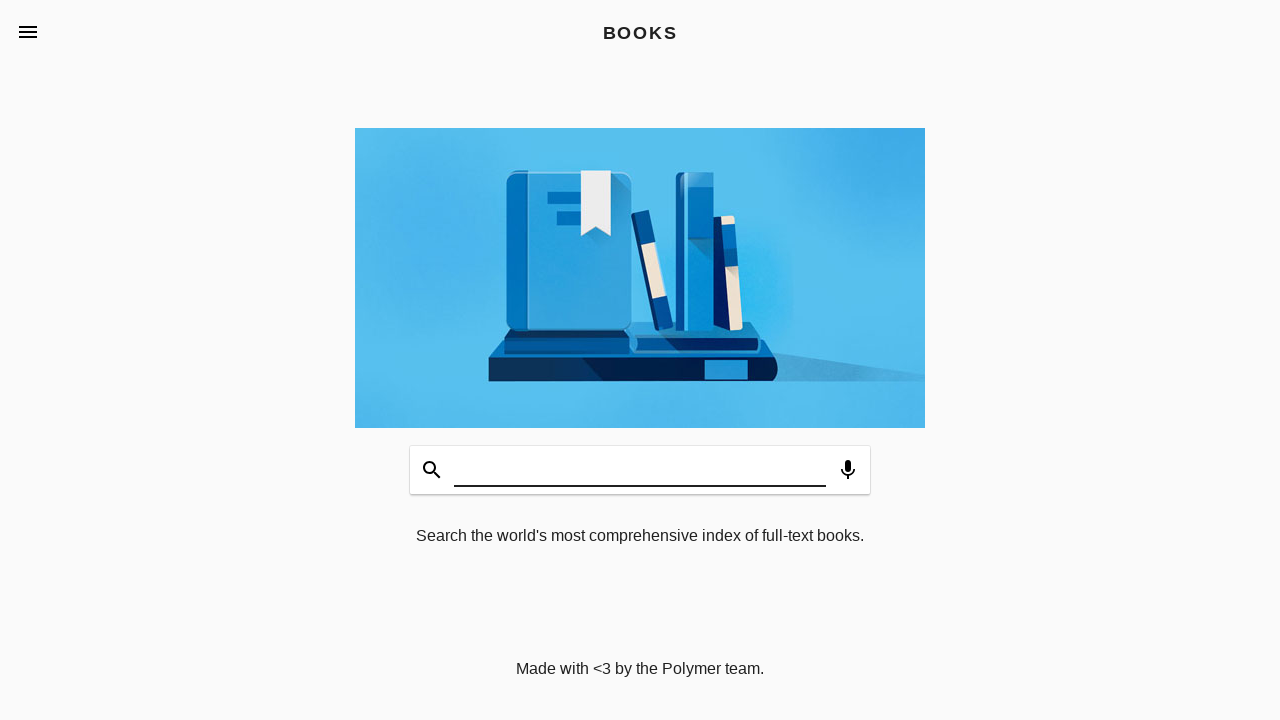

Entered 'selenium Webdriver' in the shadow DOM search input field on book-app app-header app-toolbar.toolbar-bottom book-input-decorator input#input
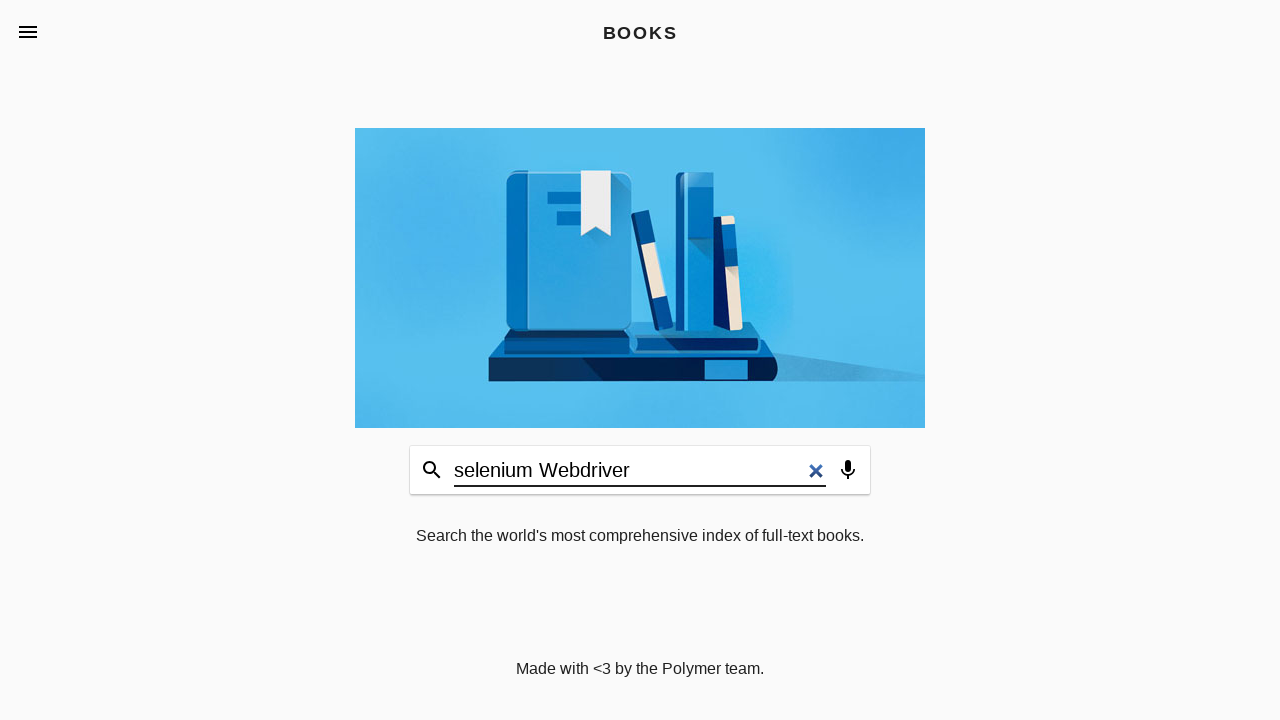

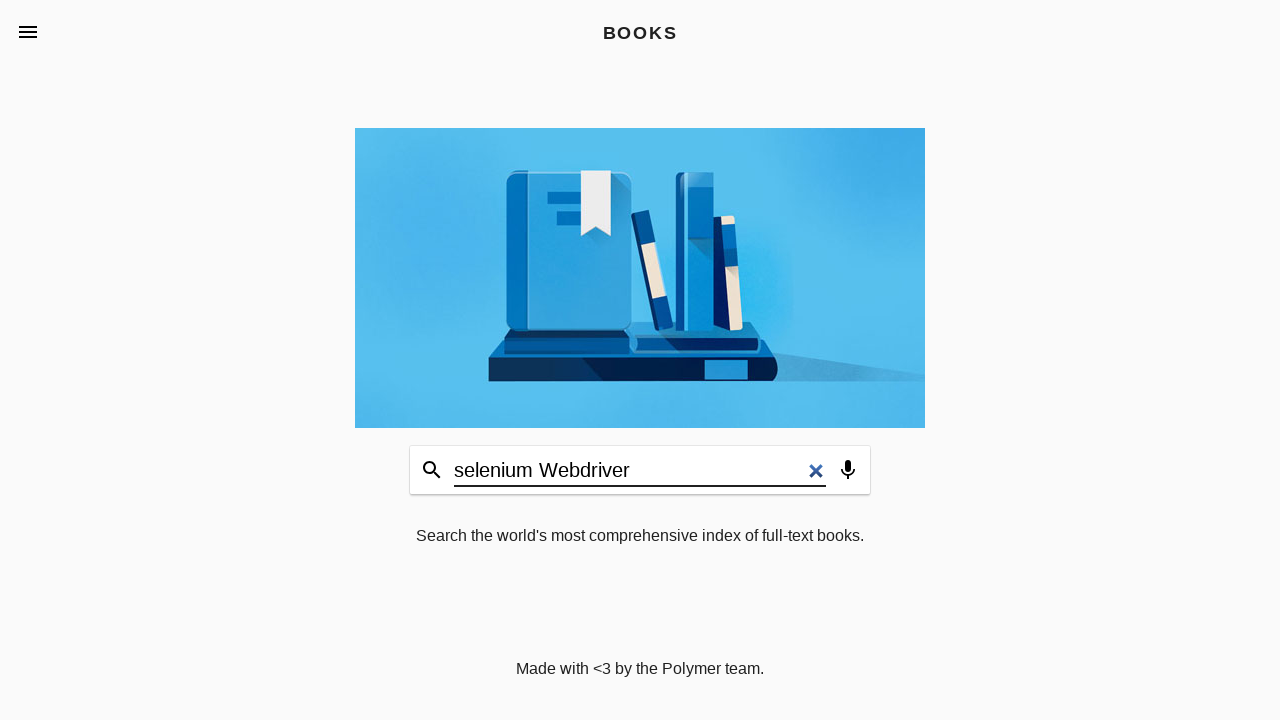